Tests various text input field functionalities including typing, appending text, clearing fields, retrieving values, and tabbing between fields

Starting URL: https://www.leafground.com/input.xhtml

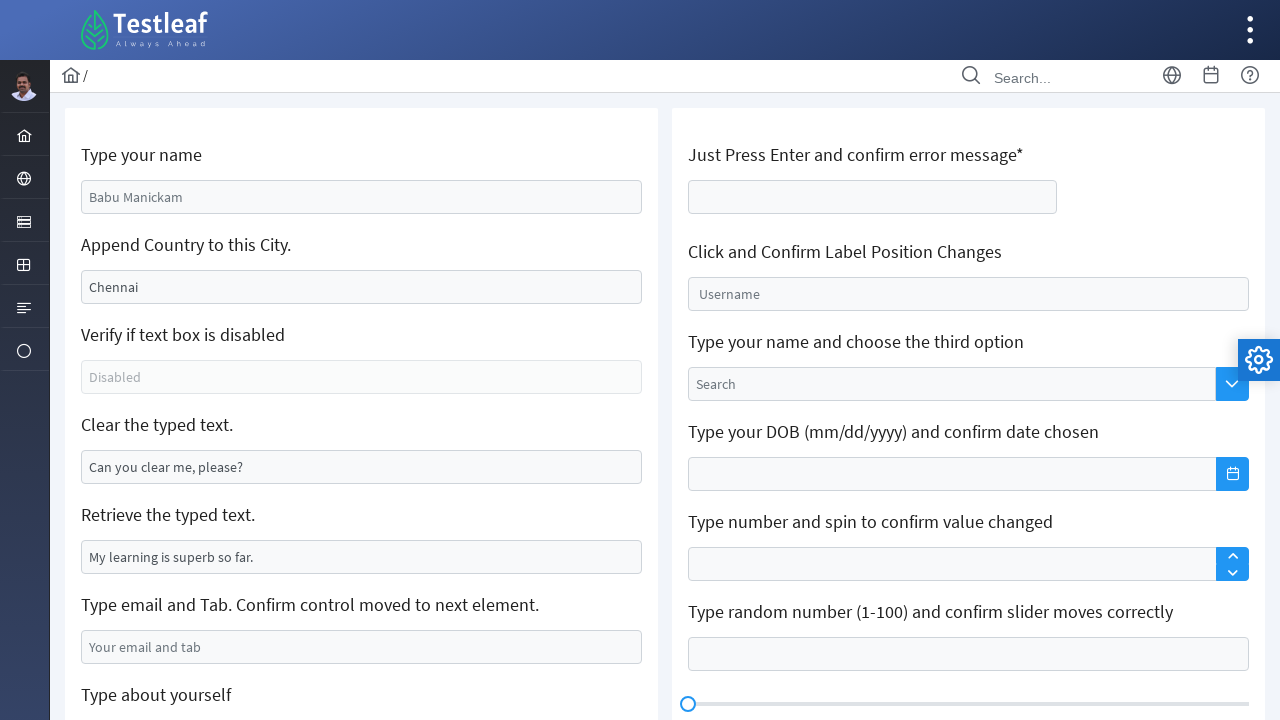

Typed name 'Poornitha Yasas' in the first text field on #j_idt88\:name
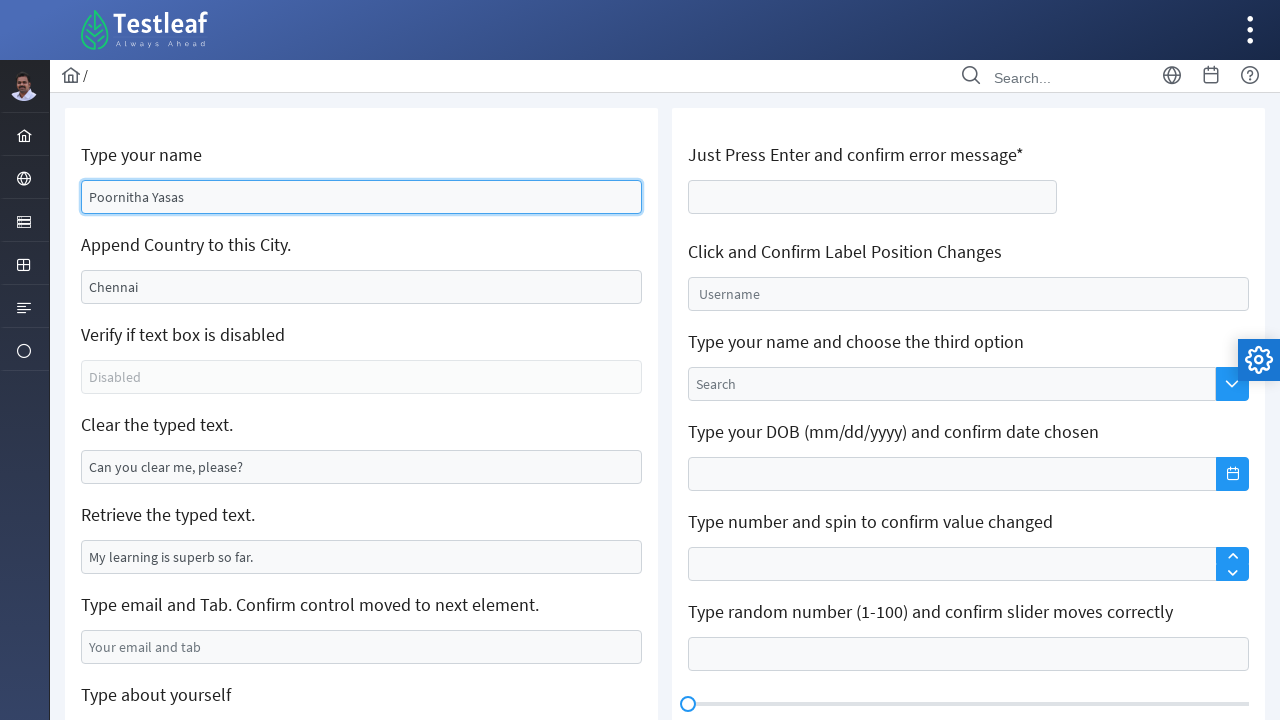

Filled country field with 'India' on #j_idt88\:j_idt91
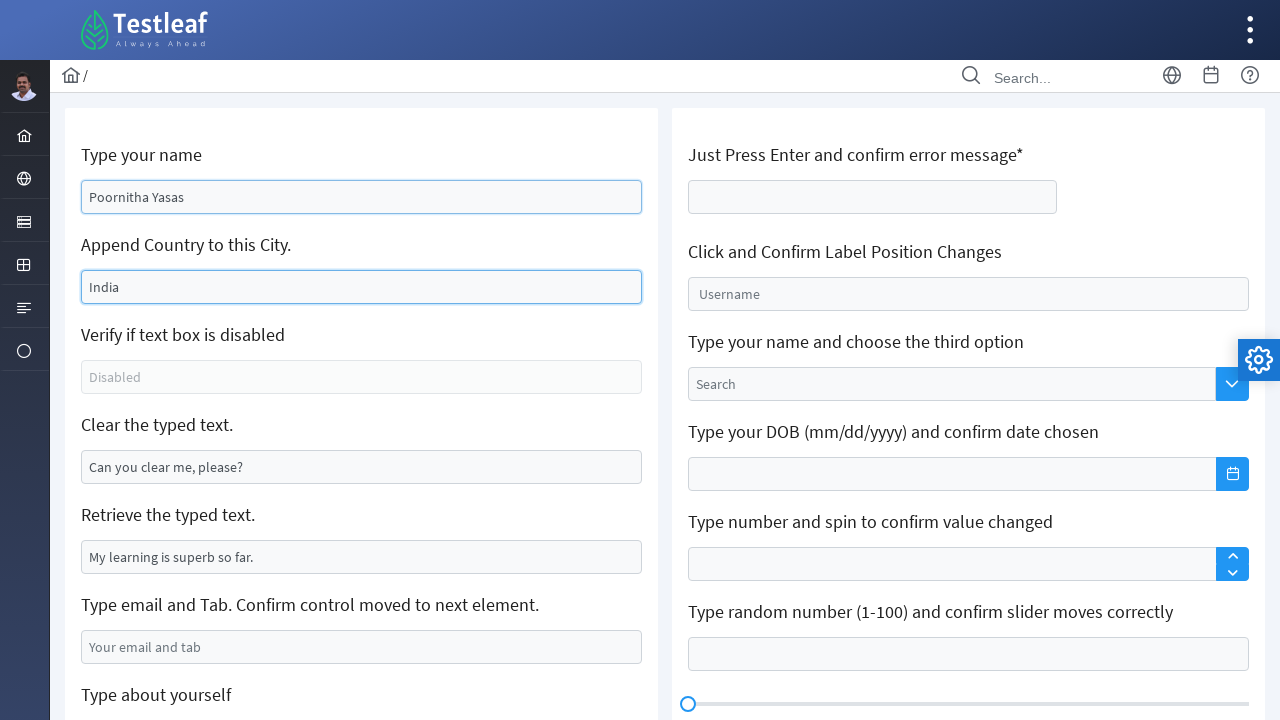

Checked if text box is enabled: False
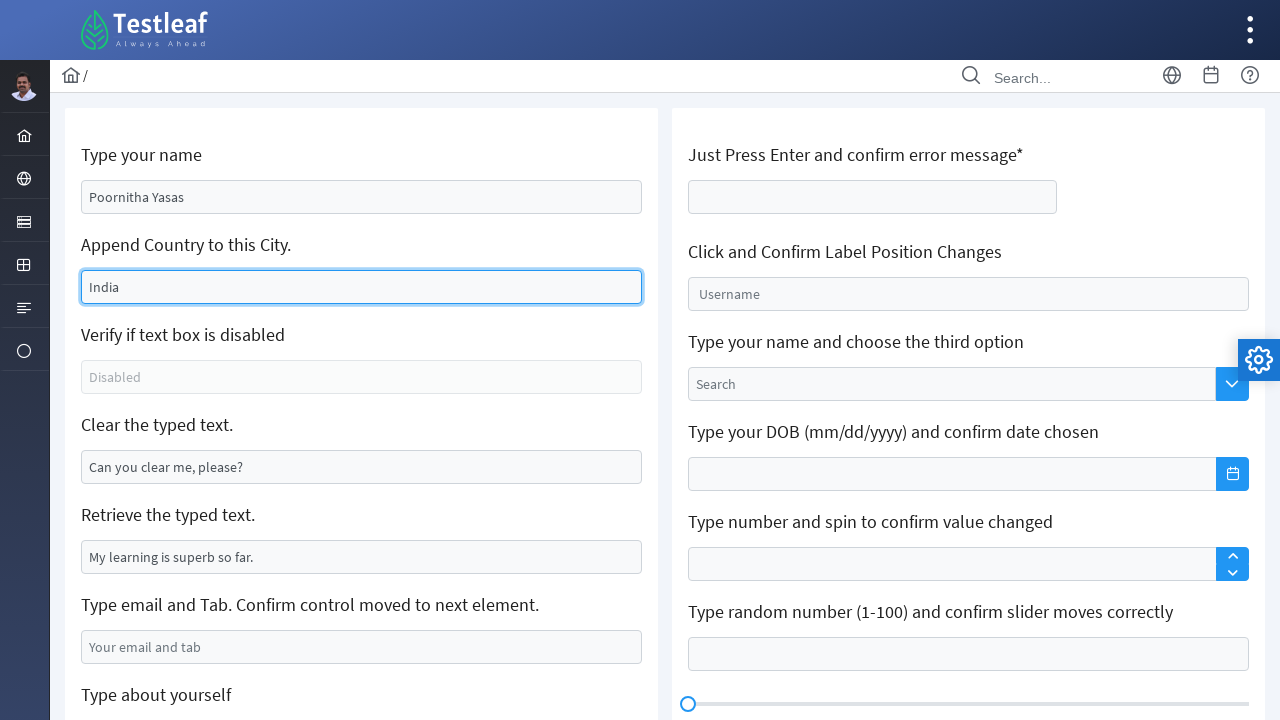

Cleared text from the specified field on xpath=//*[@id='j_idt88:j_idt95']
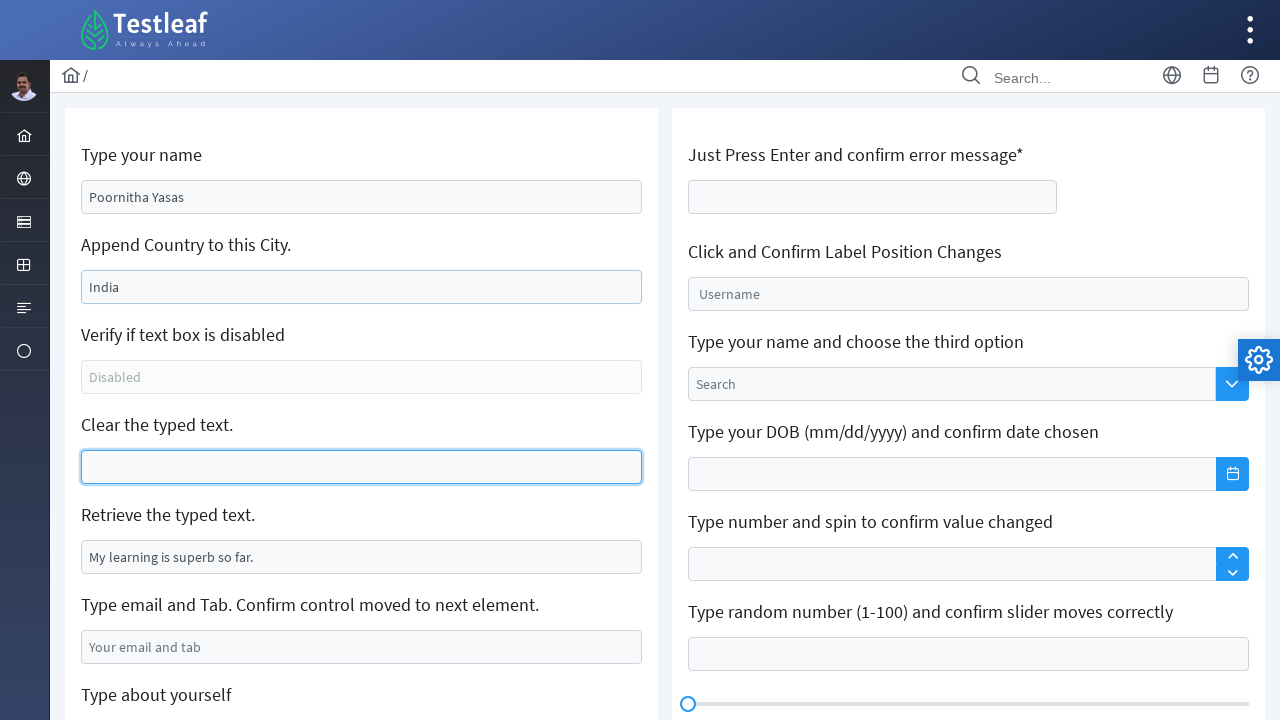

Retrieved text value from field: 'My learning is superb so far.'
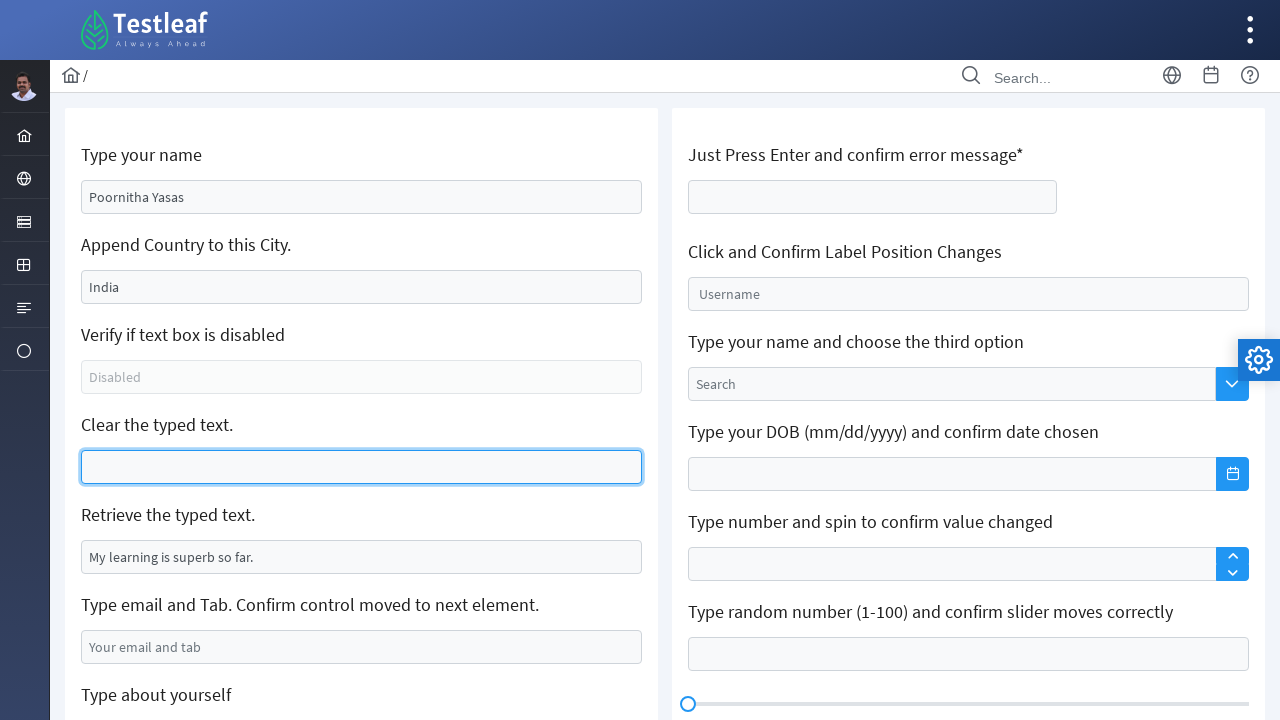

Typed email 'hashirhasmy11@gmail.com' in email field on #j_idt88\:j_idt99
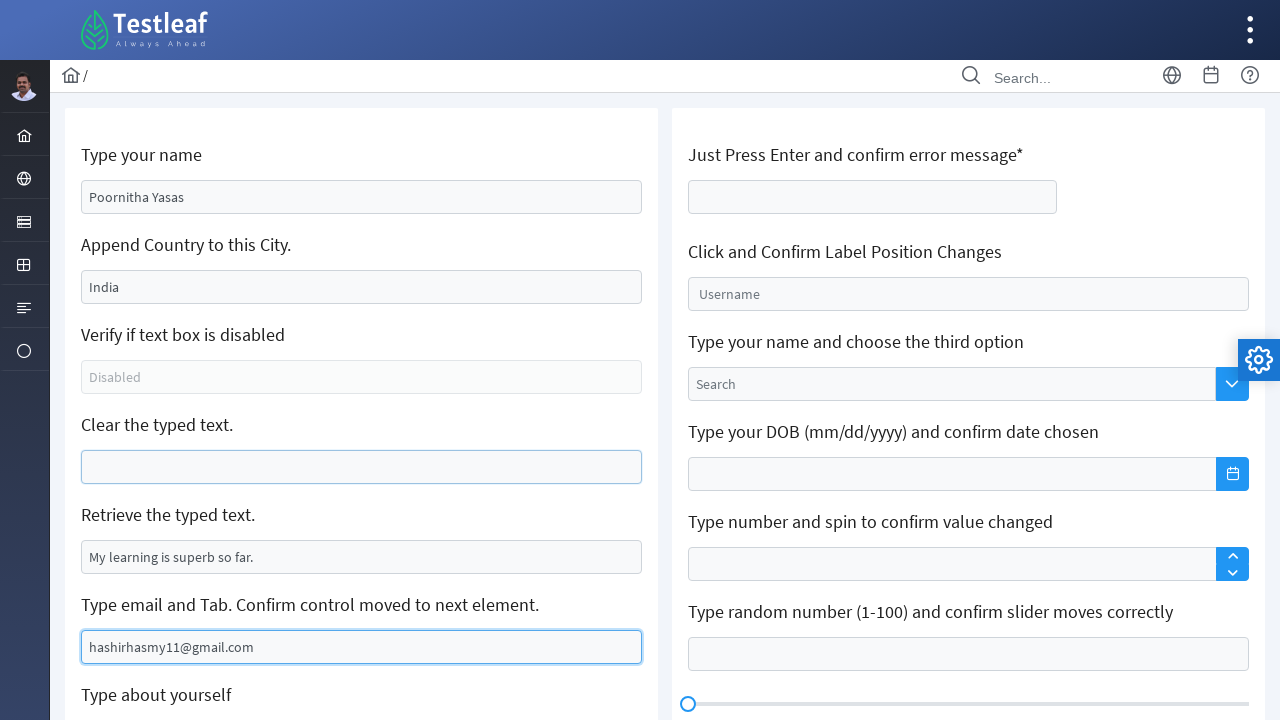

Pressed Tab key to move focus to next element
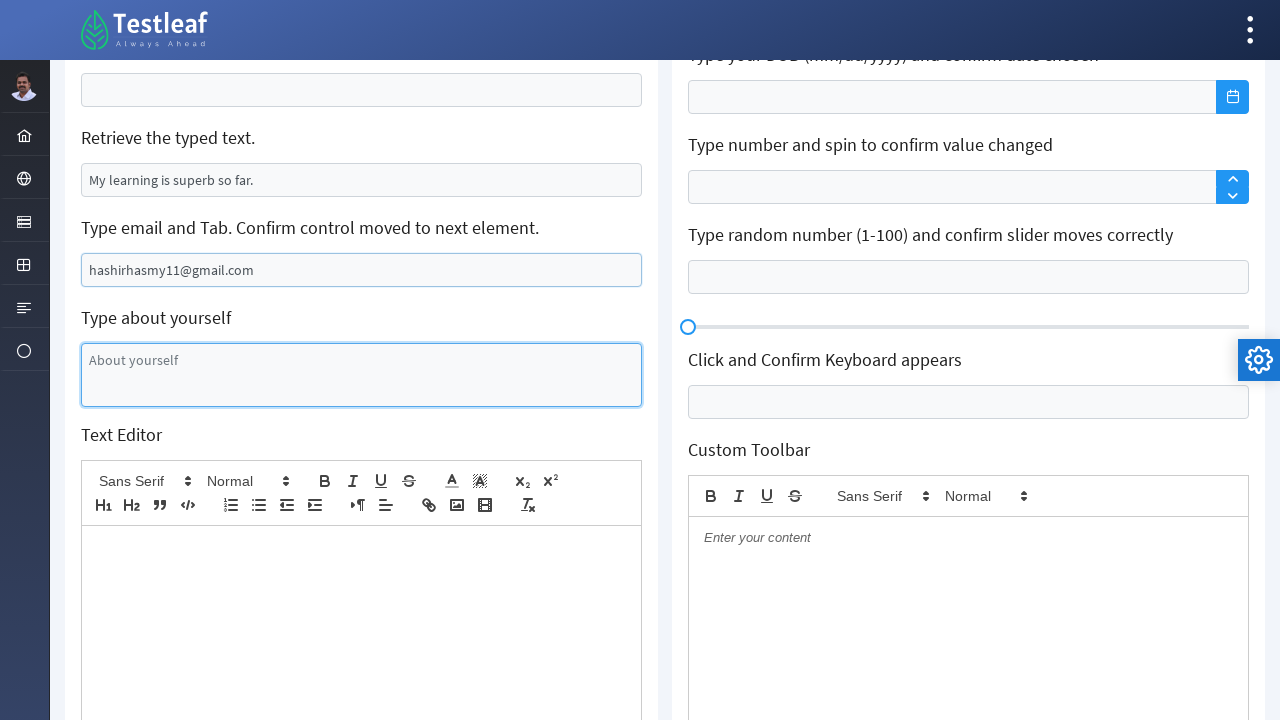

Typed 'Confirmed control moved to next element' in the next focused field
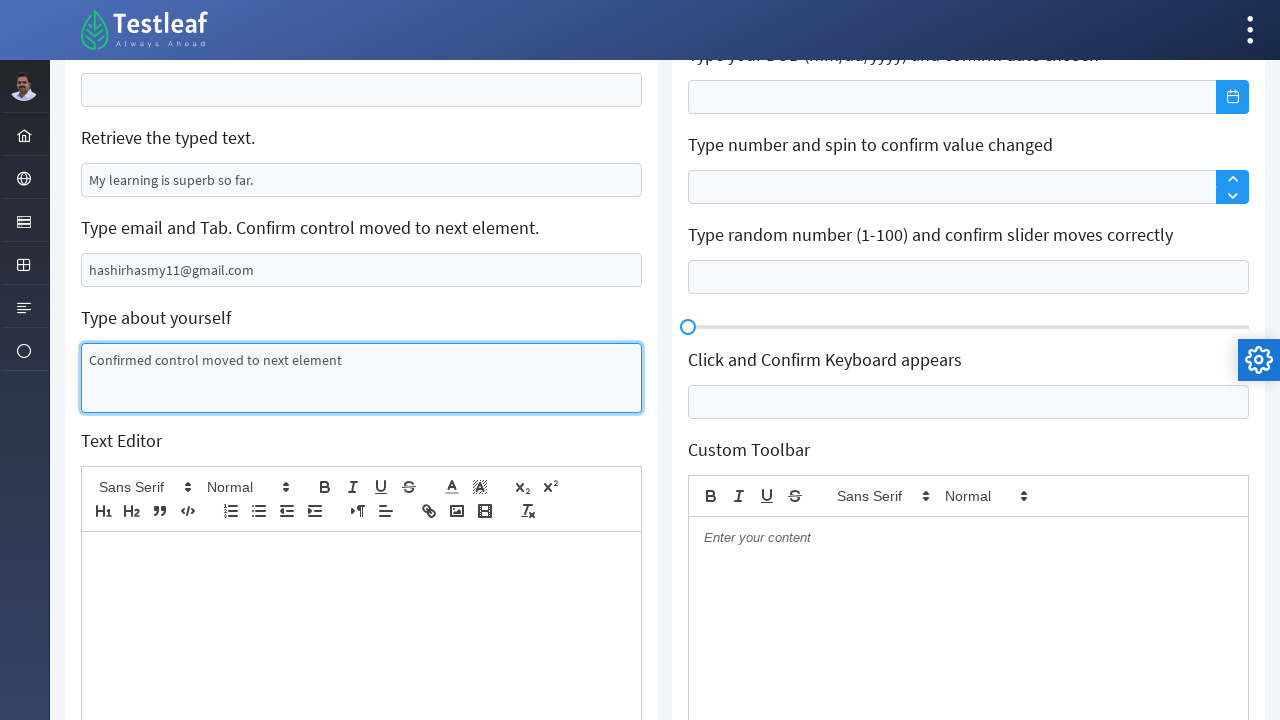

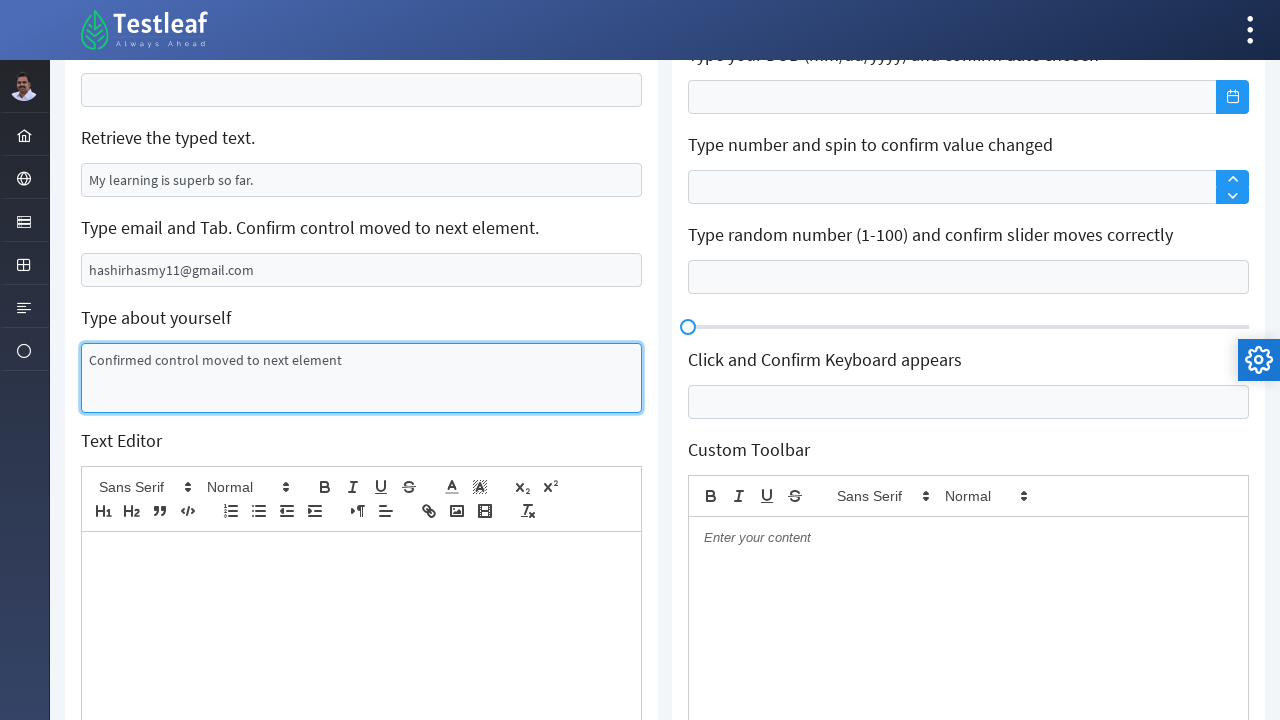